Tests that social media icons (Facebook, Instagram, Twitter) are present and link to the correct social media pages.

Starting URL: https://ntig-uppsala.github.io/Frisor-Saxe/index.html

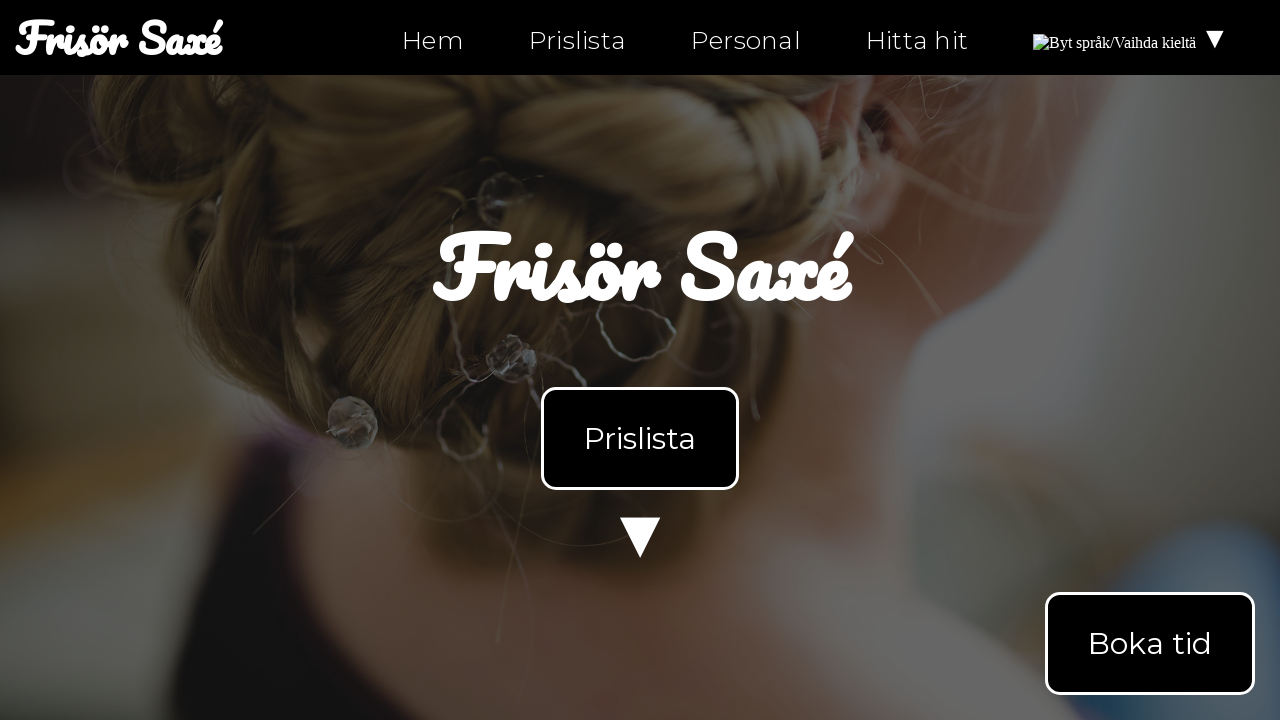

Waited for Facebook icon to load on index.html
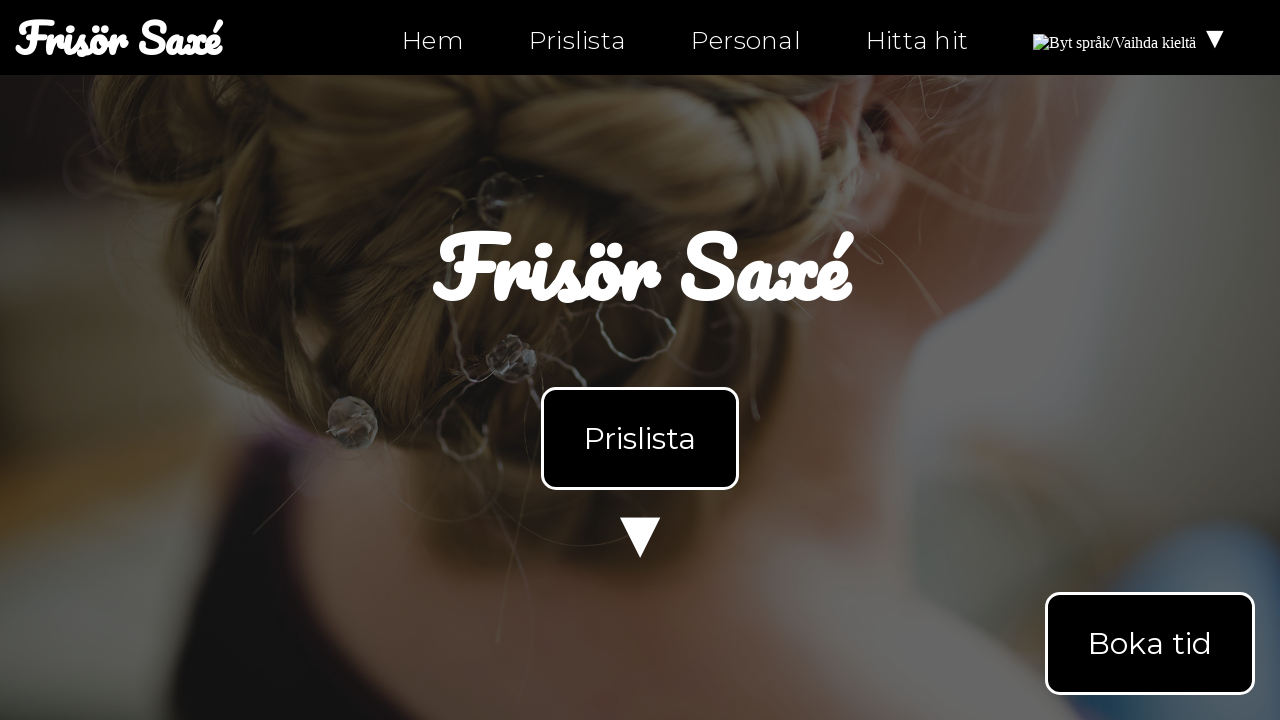

Located Facebook icon element
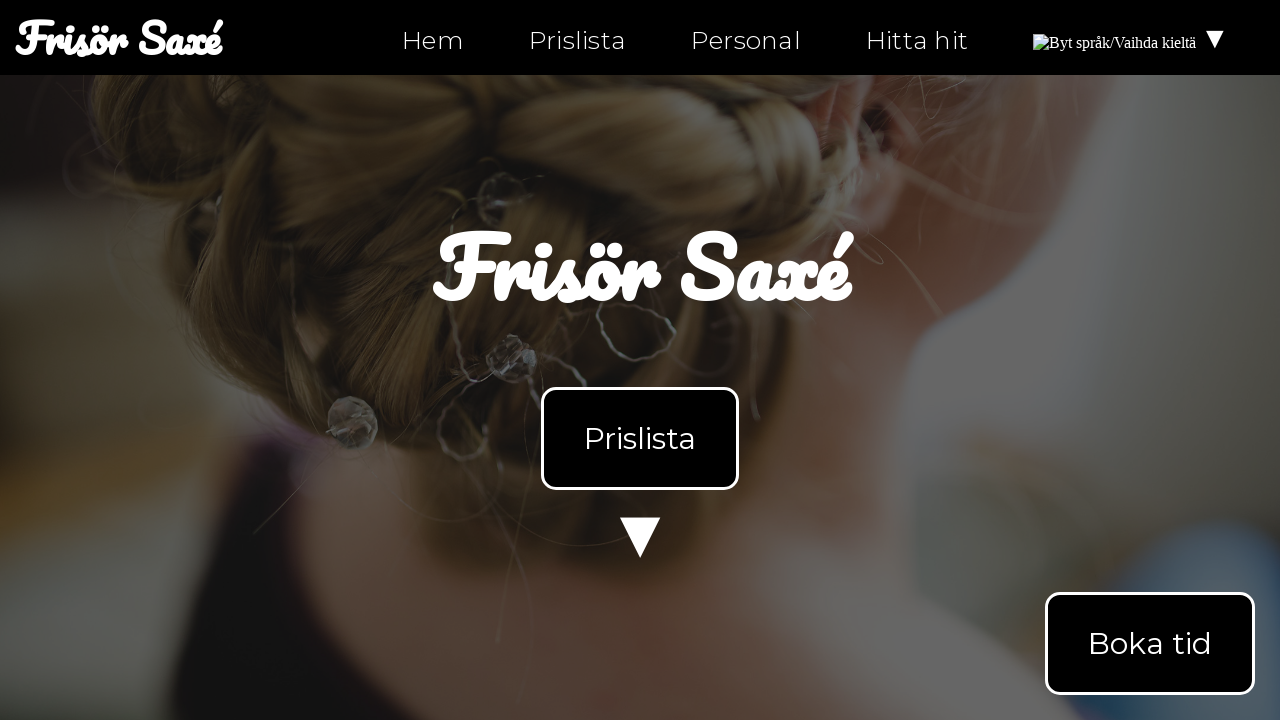

Verified Facebook icon links to https://facebook.com/ntiuppsala
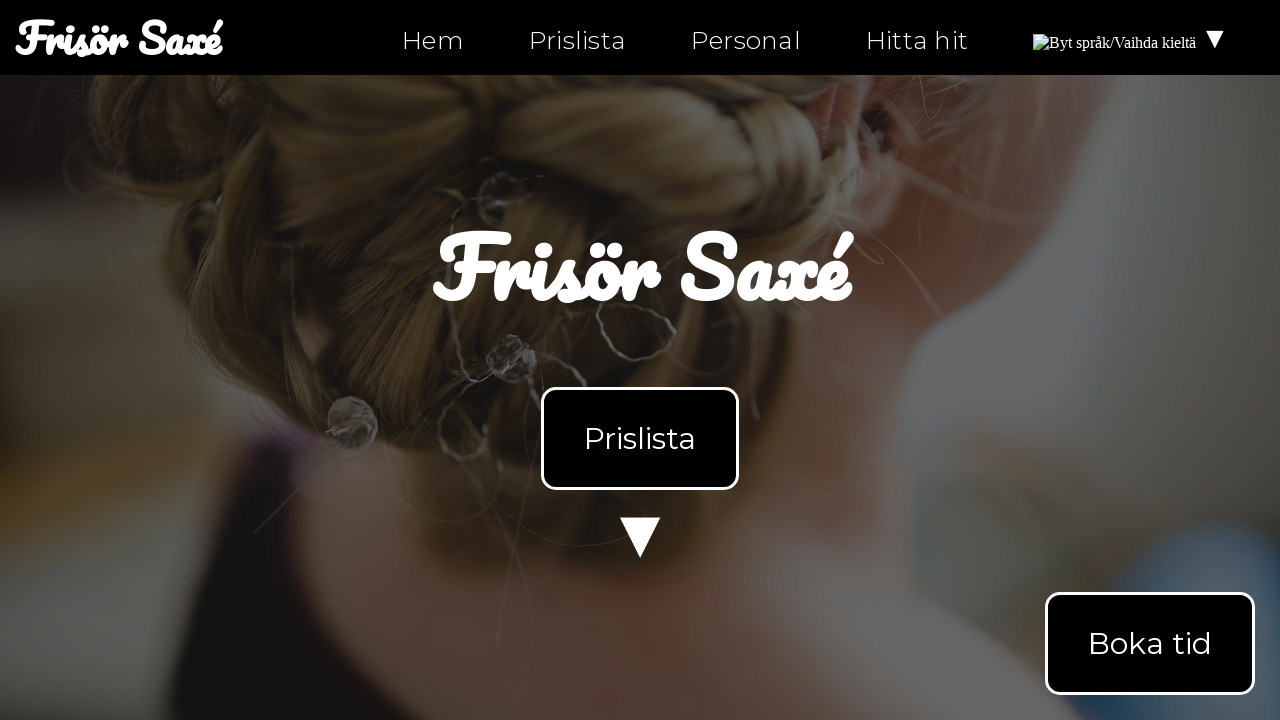

Waited for Instagram icon to load on index.html
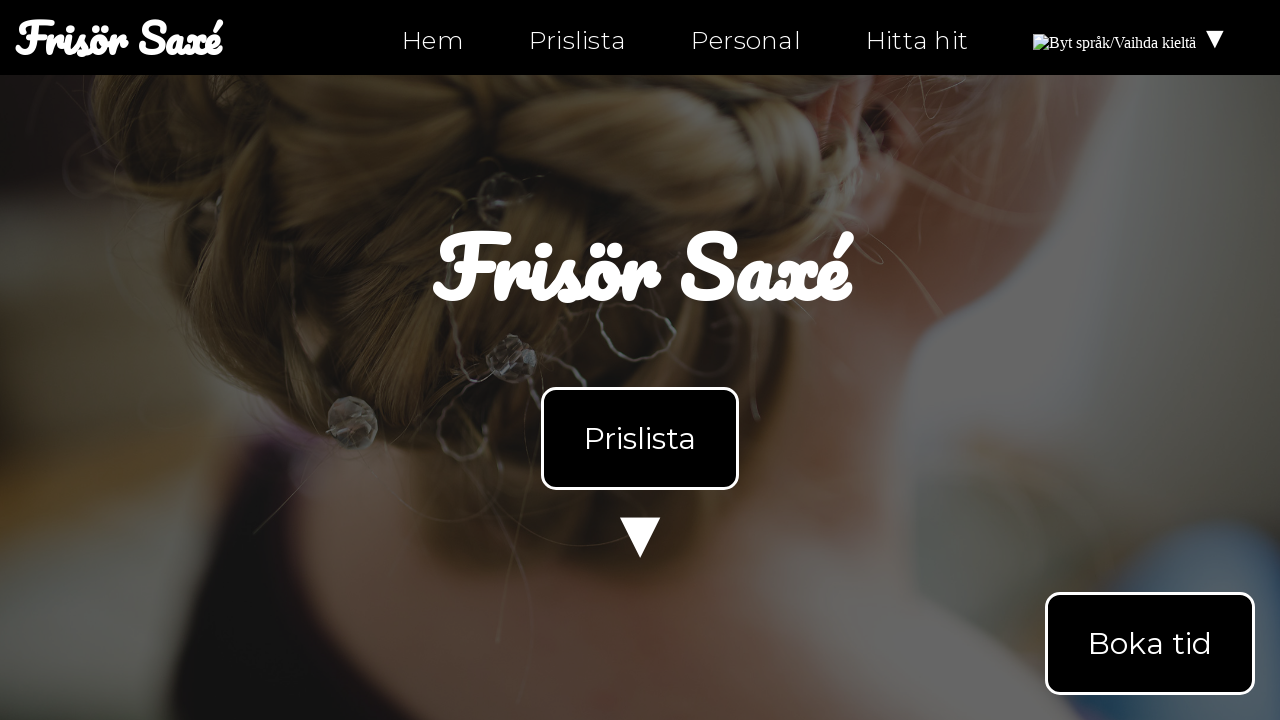

Located Instagram icon element
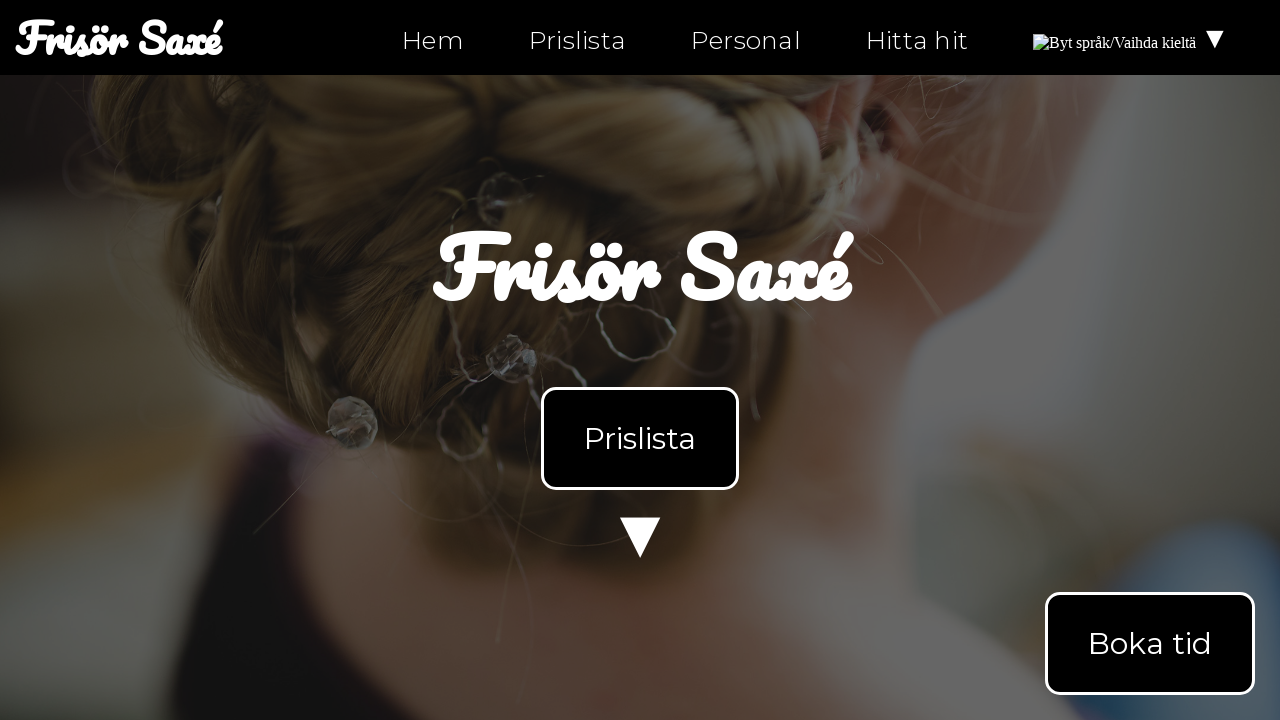

Verified Instagram icon links to https://instagram.com/ntiuppsala
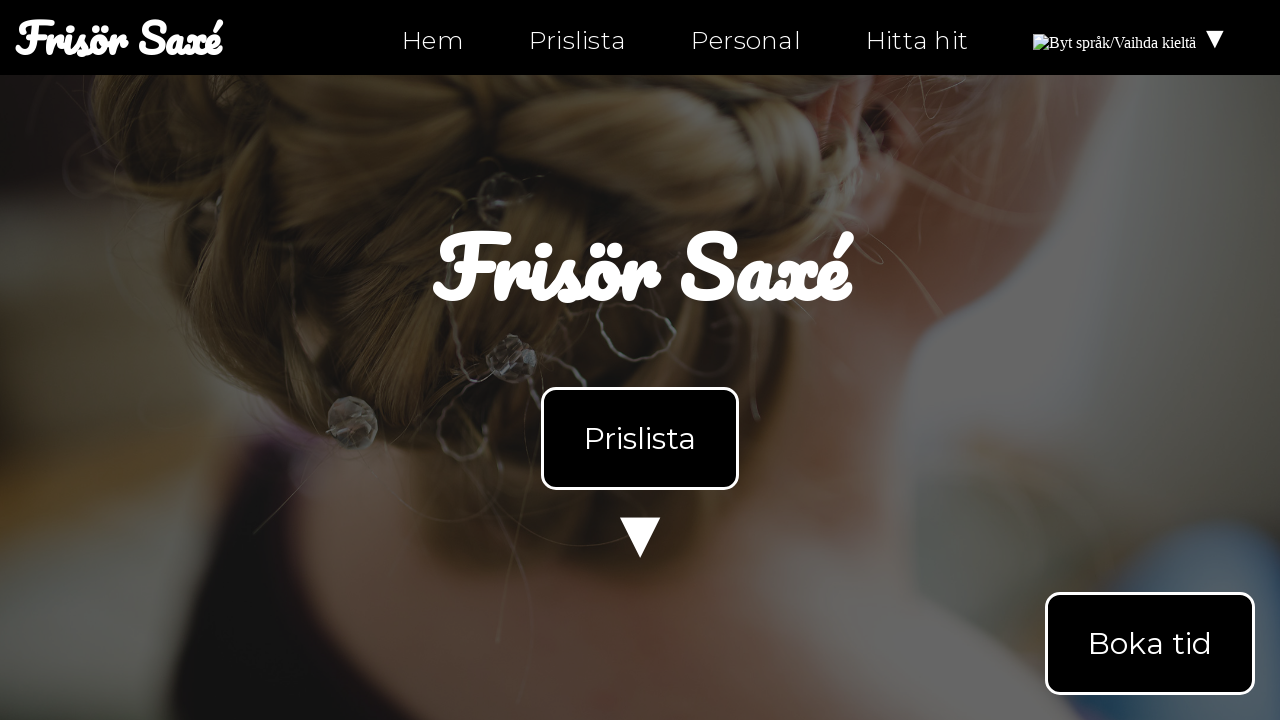

Waited for Twitter icon to load on index.html
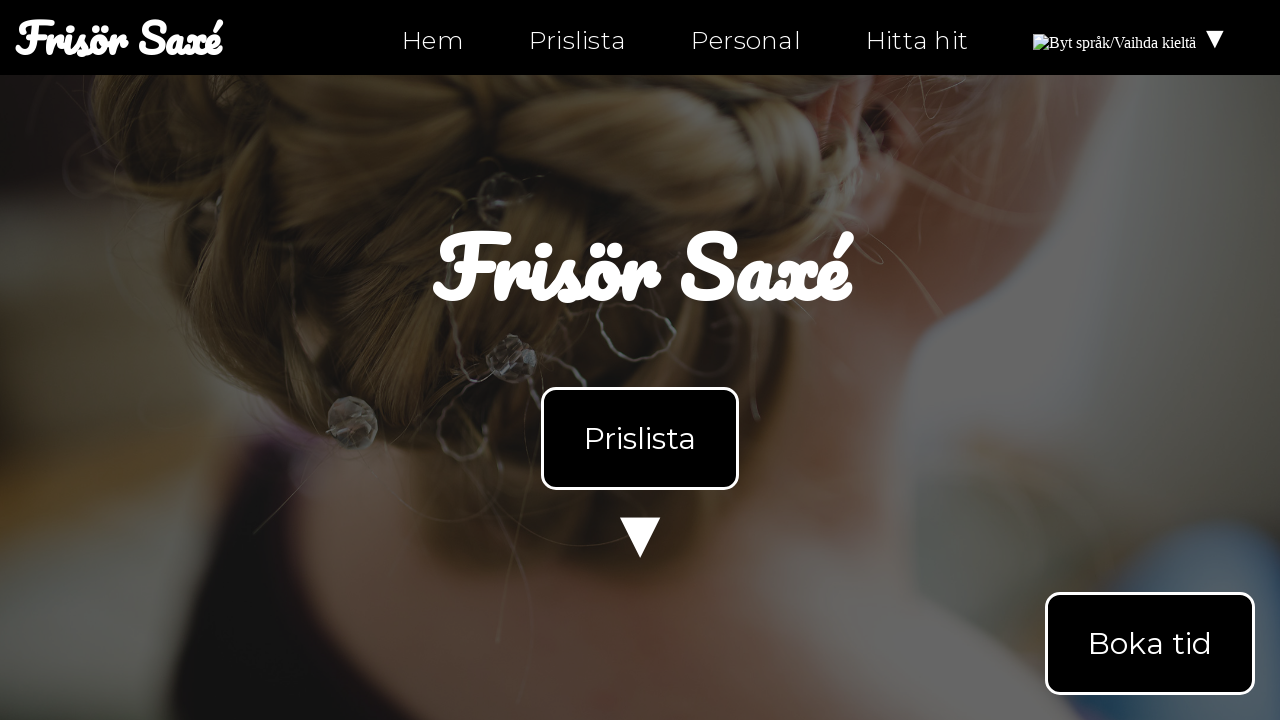

Located Twitter icon element
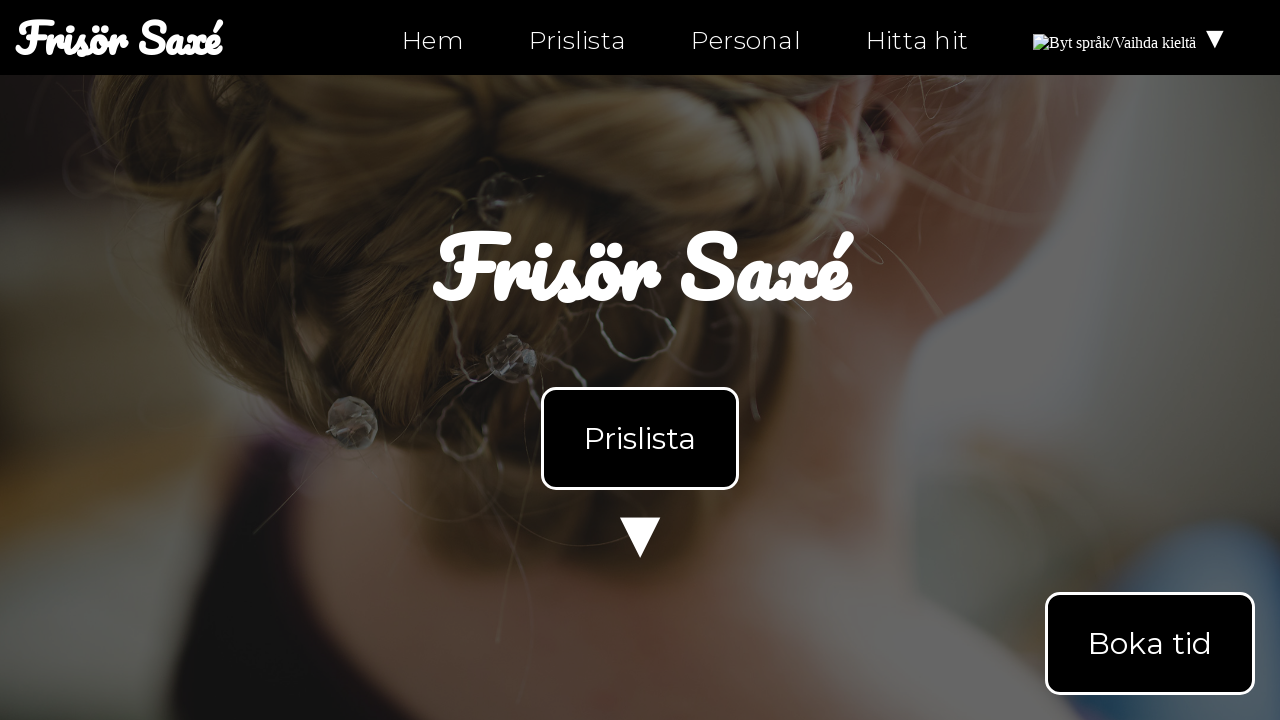

Verified Twitter icon links to https://twitter.com/ntiuppsala
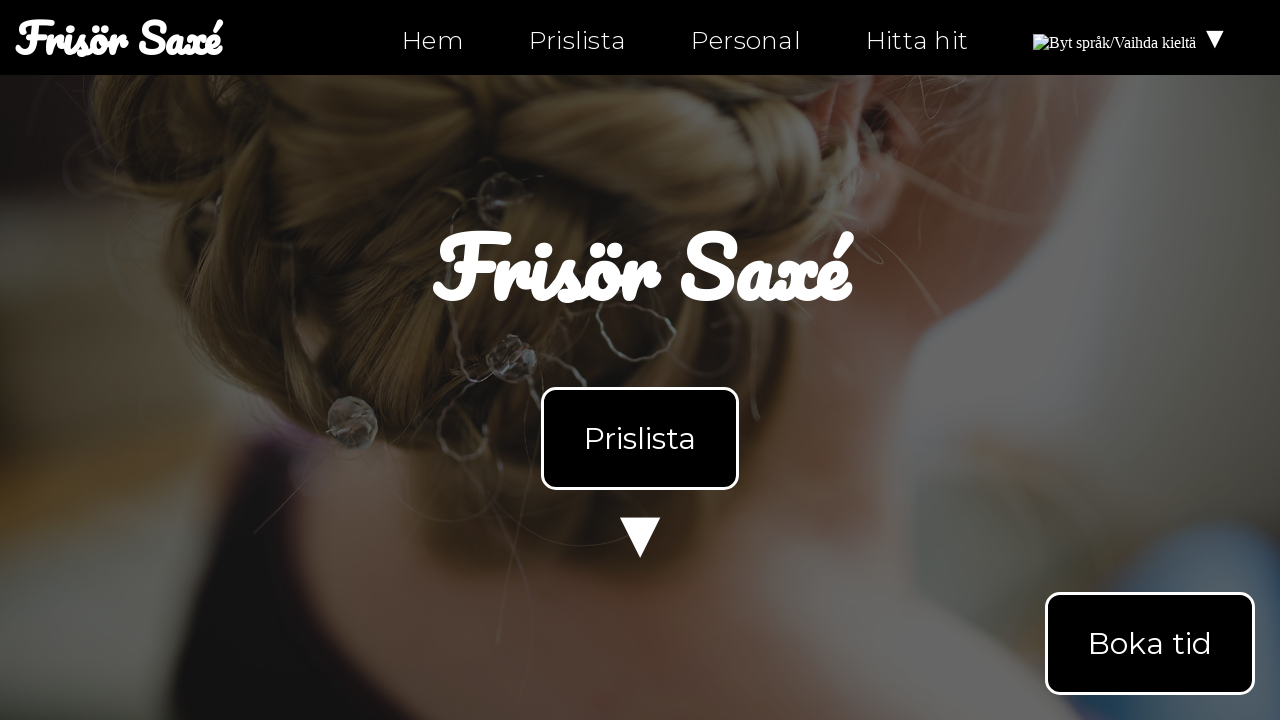

Navigated to personal.html
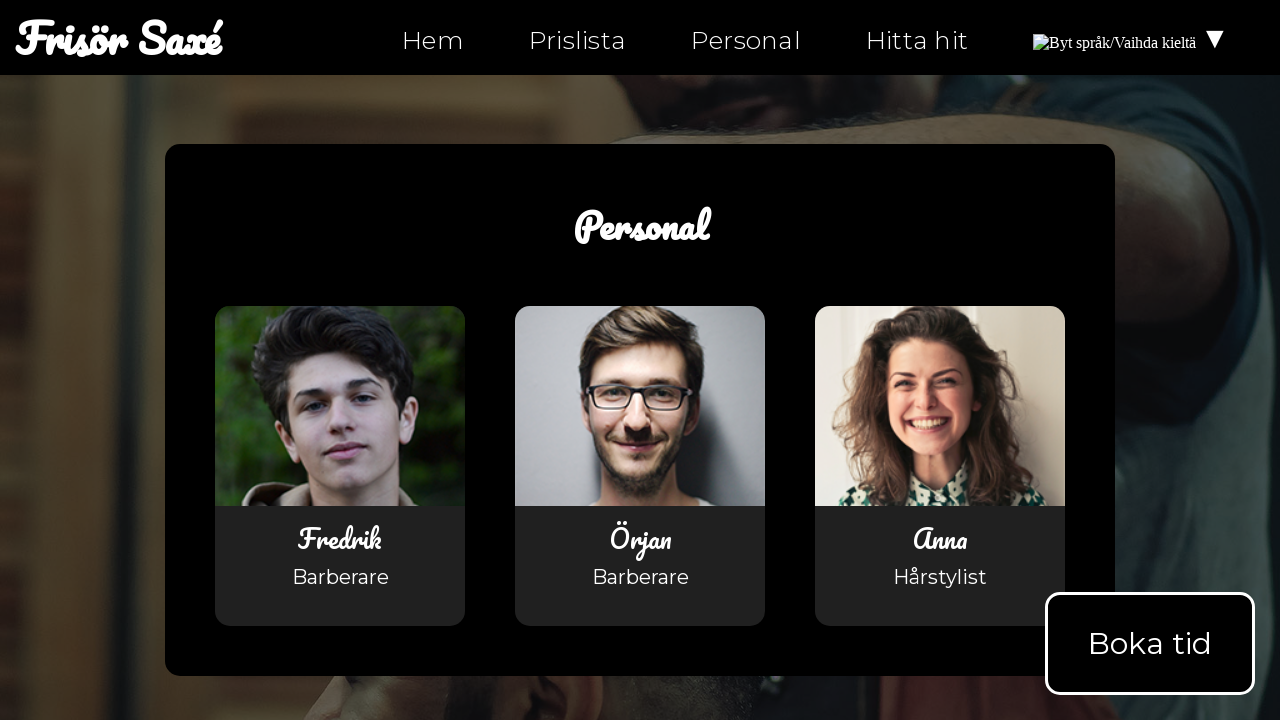

Waited for Facebook icon to load on personal.html
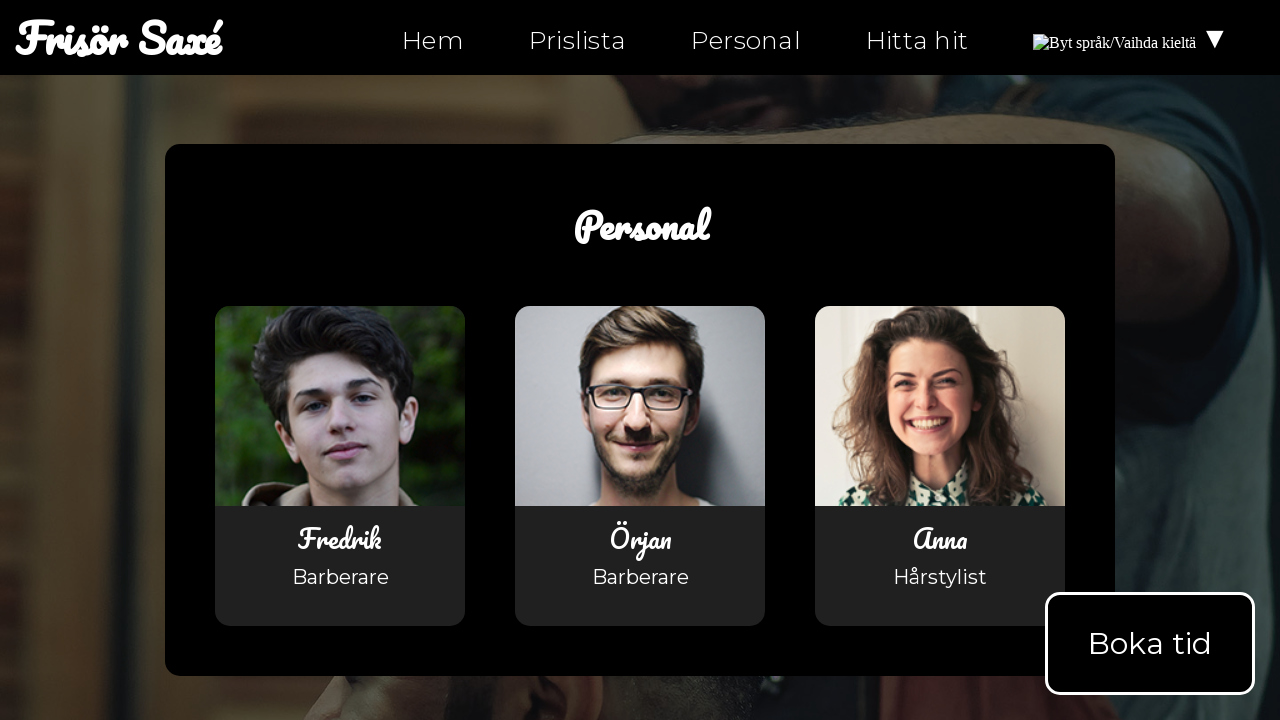

Waited for Instagram icon to load on personal.html
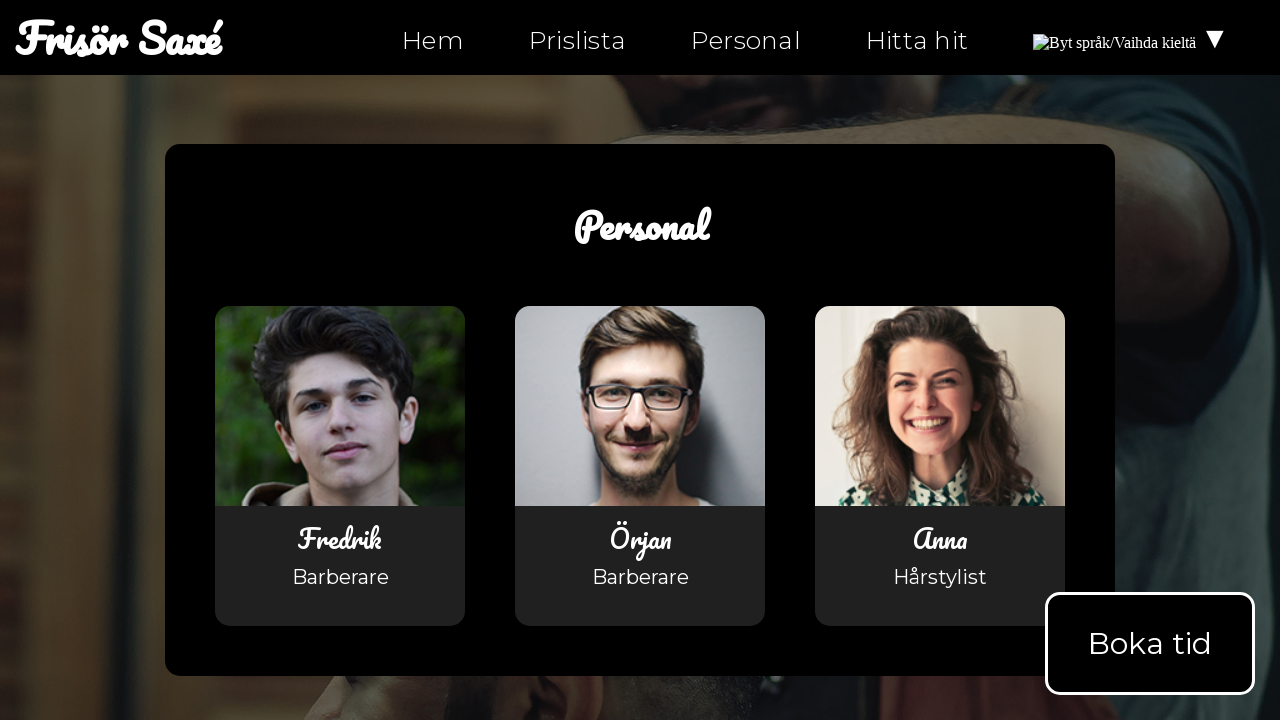

Waited for Twitter icon to load on personal.html
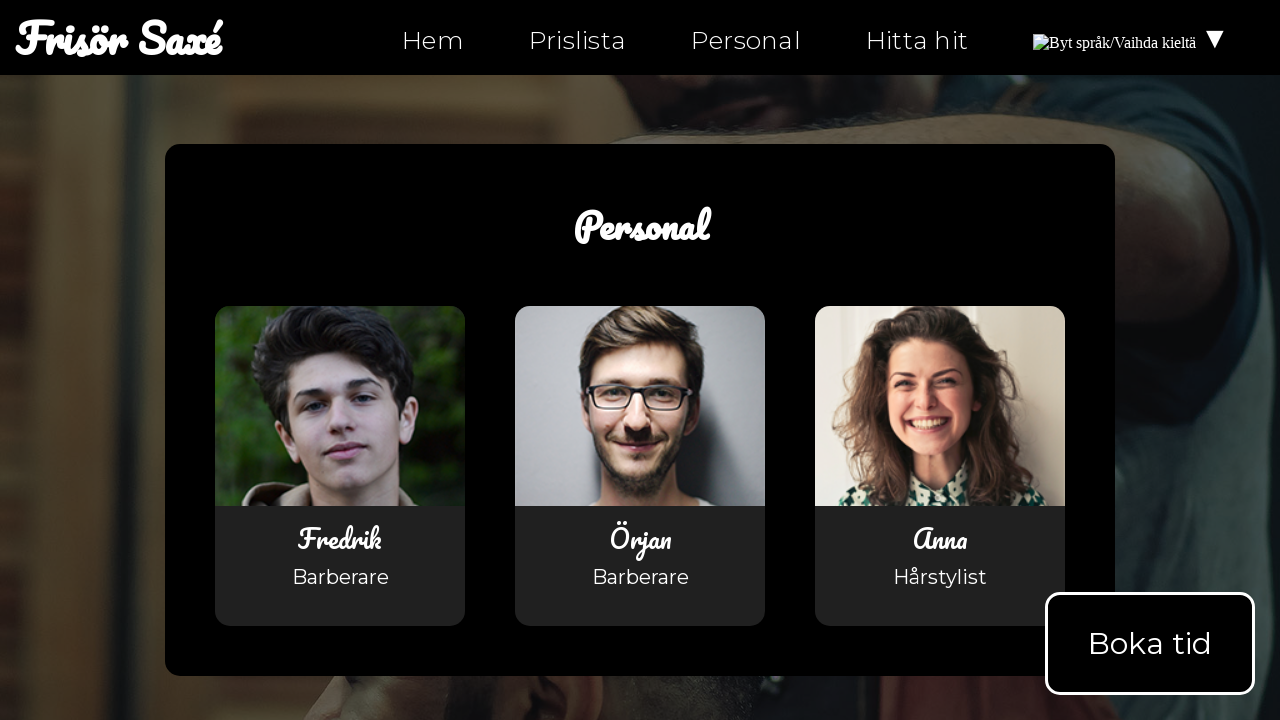

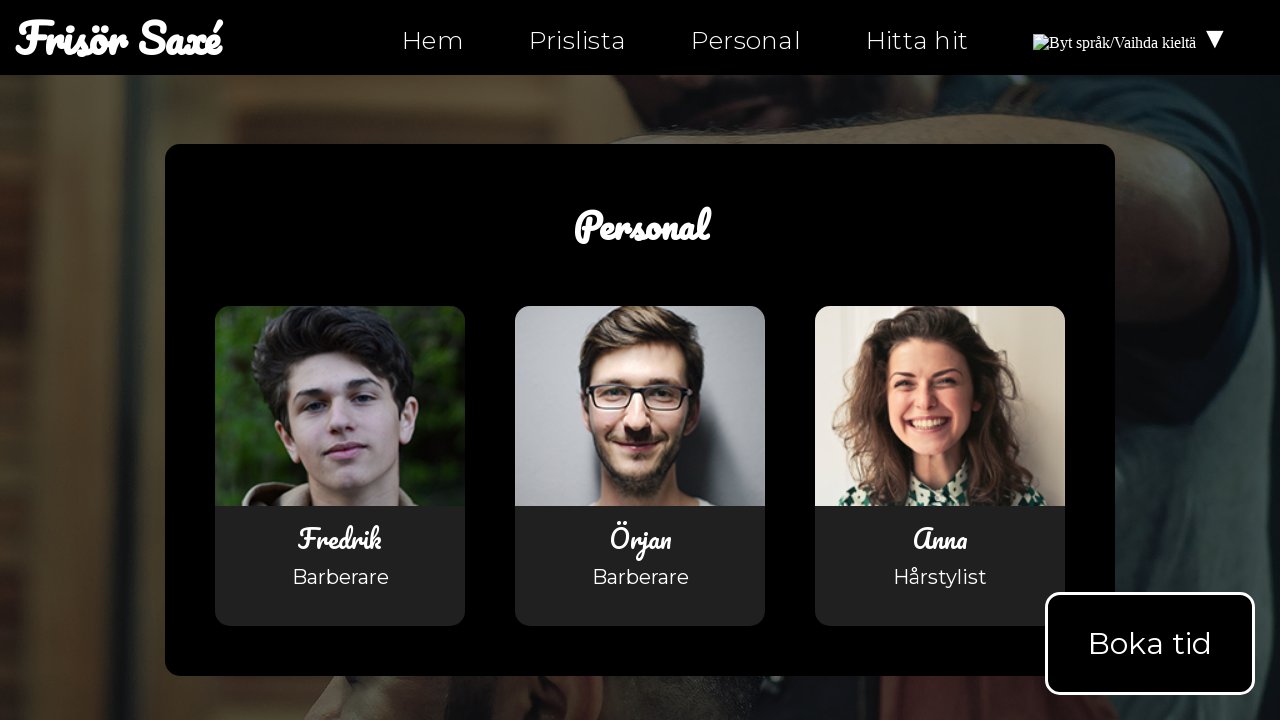